Tests filtering to display only completed todo items

Starting URL: https://demo.playwright.dev/todomvc

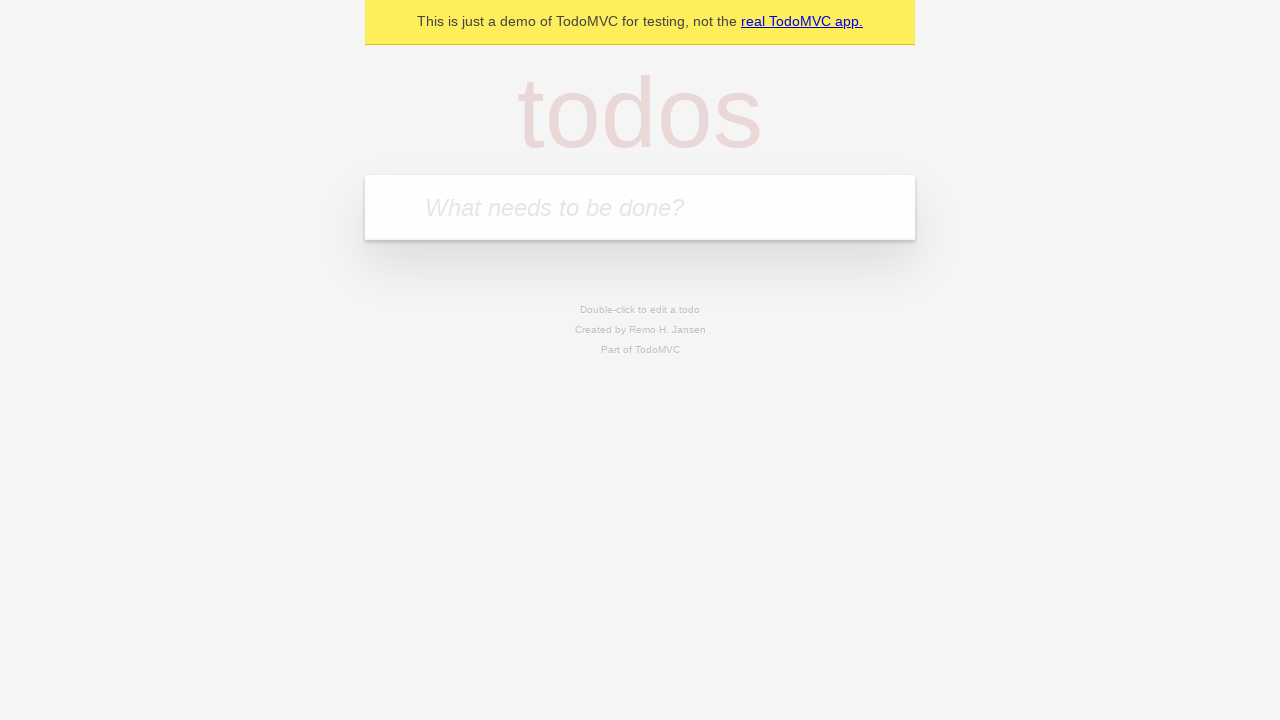

Filled todo input with 'buy some cheese' on internal:attr=[placeholder="What needs to be done?"i]
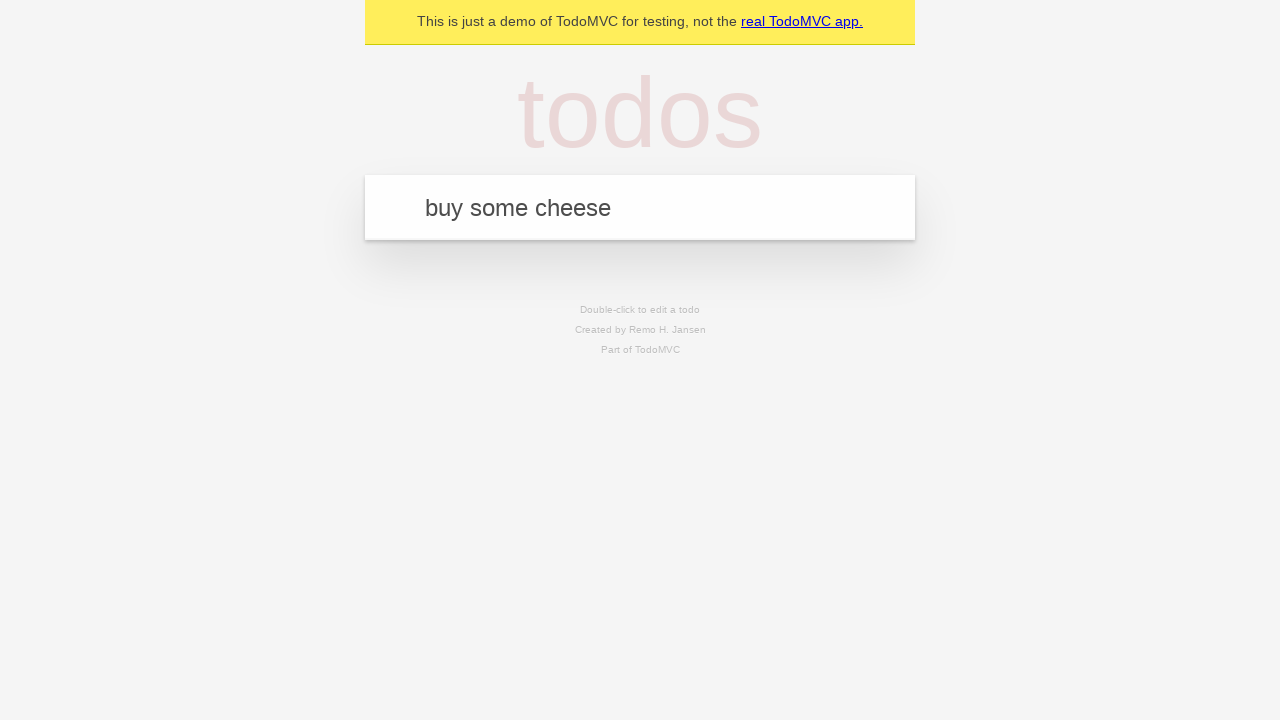

Pressed Enter to create first todo on internal:attr=[placeholder="What needs to be done?"i]
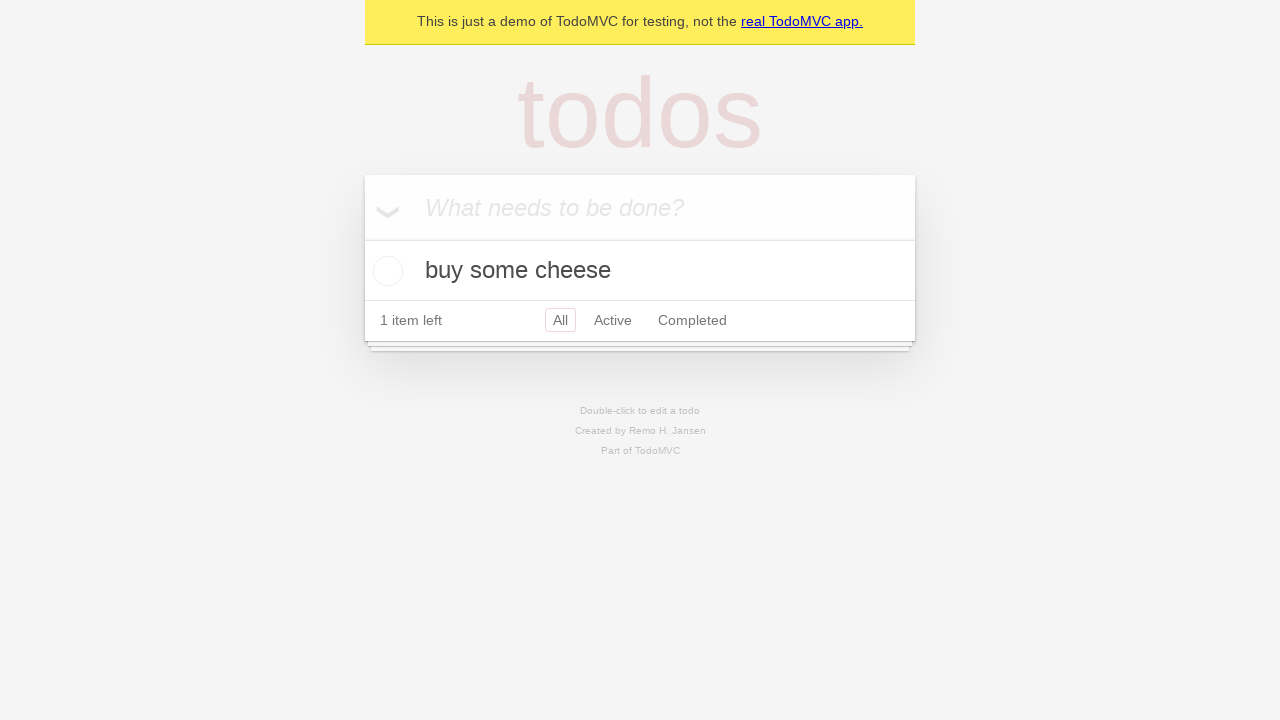

Filled todo input with 'feed the cat' on internal:attr=[placeholder="What needs to be done?"i]
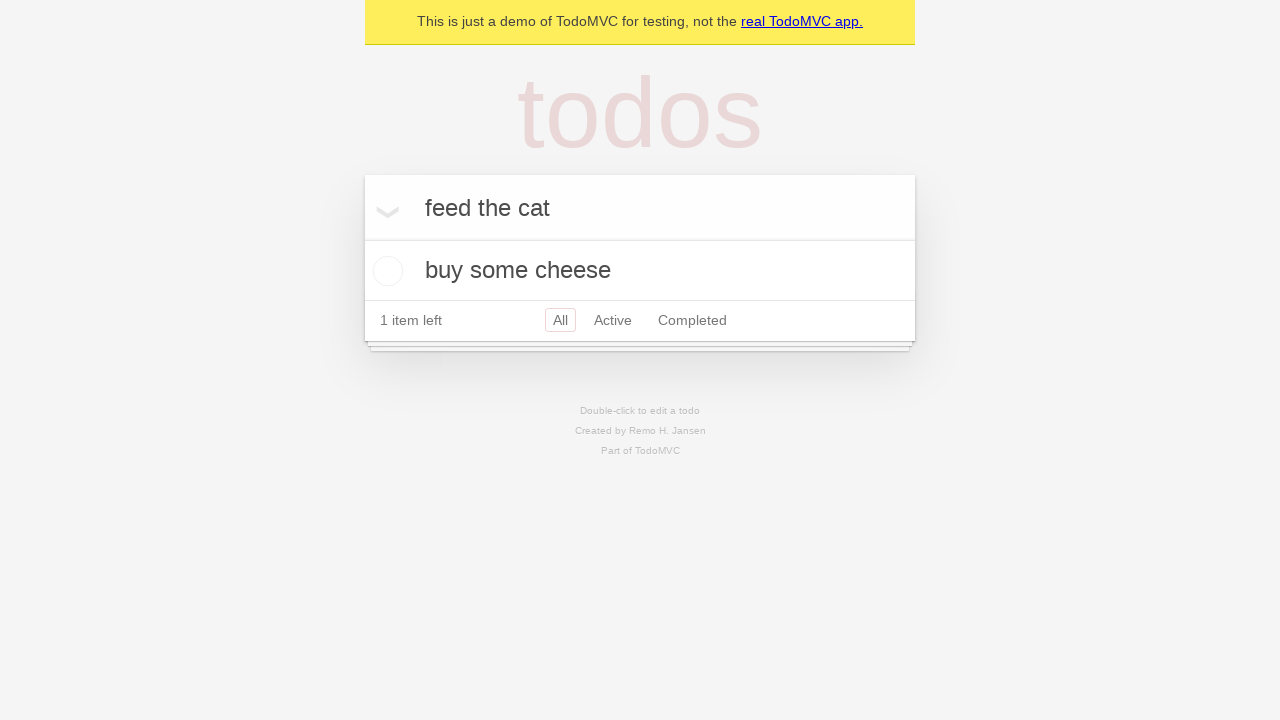

Pressed Enter to create second todo on internal:attr=[placeholder="What needs to be done?"i]
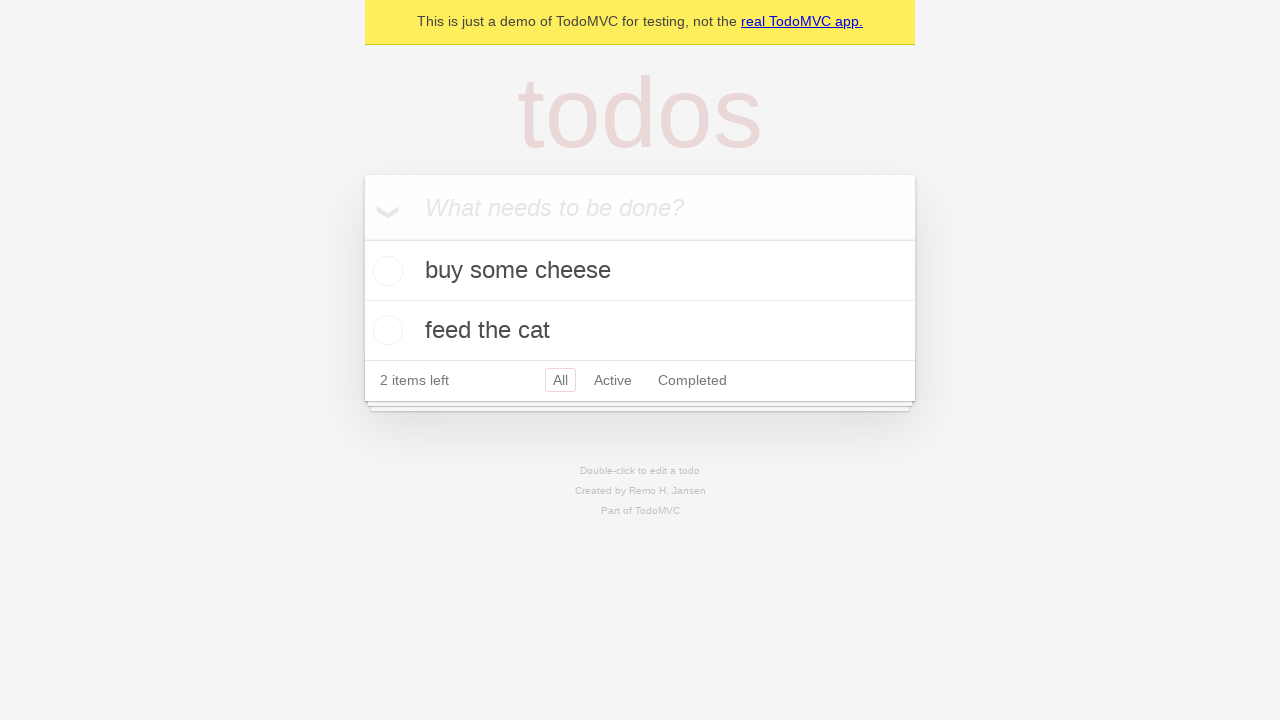

Filled todo input with 'book a doctors appointment' on internal:attr=[placeholder="What needs to be done?"i]
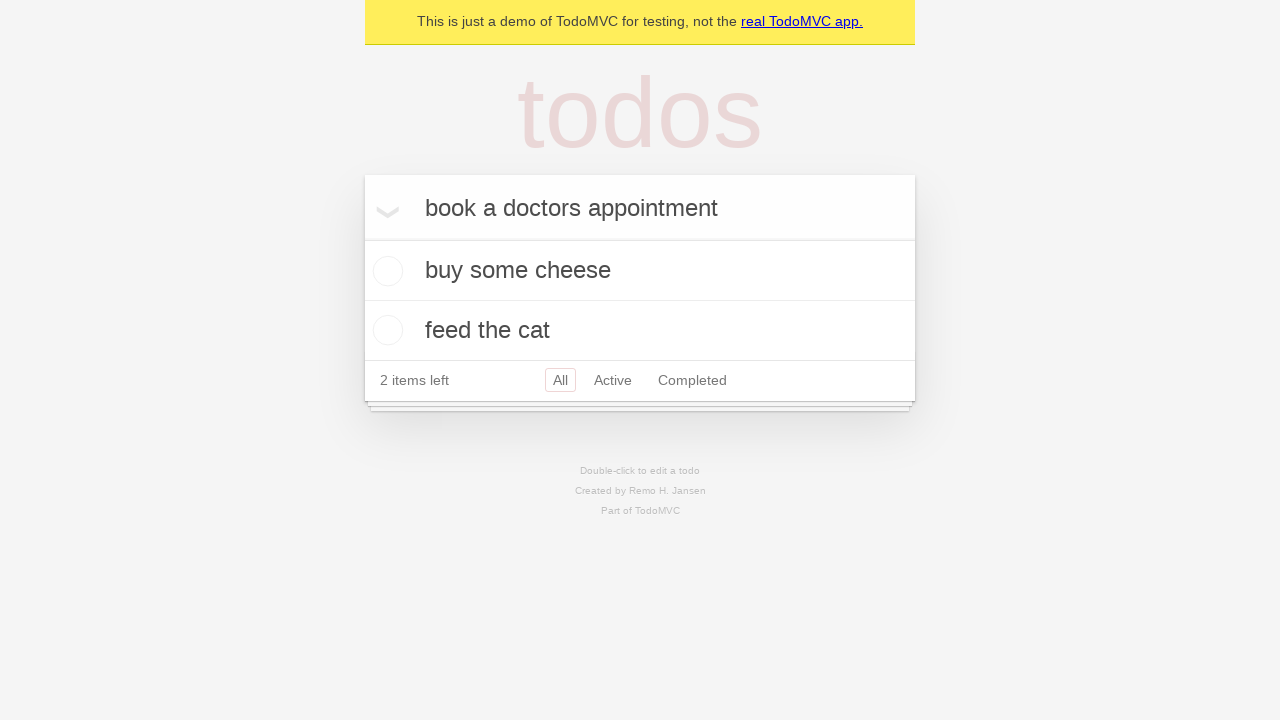

Pressed Enter to create third todo on internal:attr=[placeholder="What needs to be done?"i]
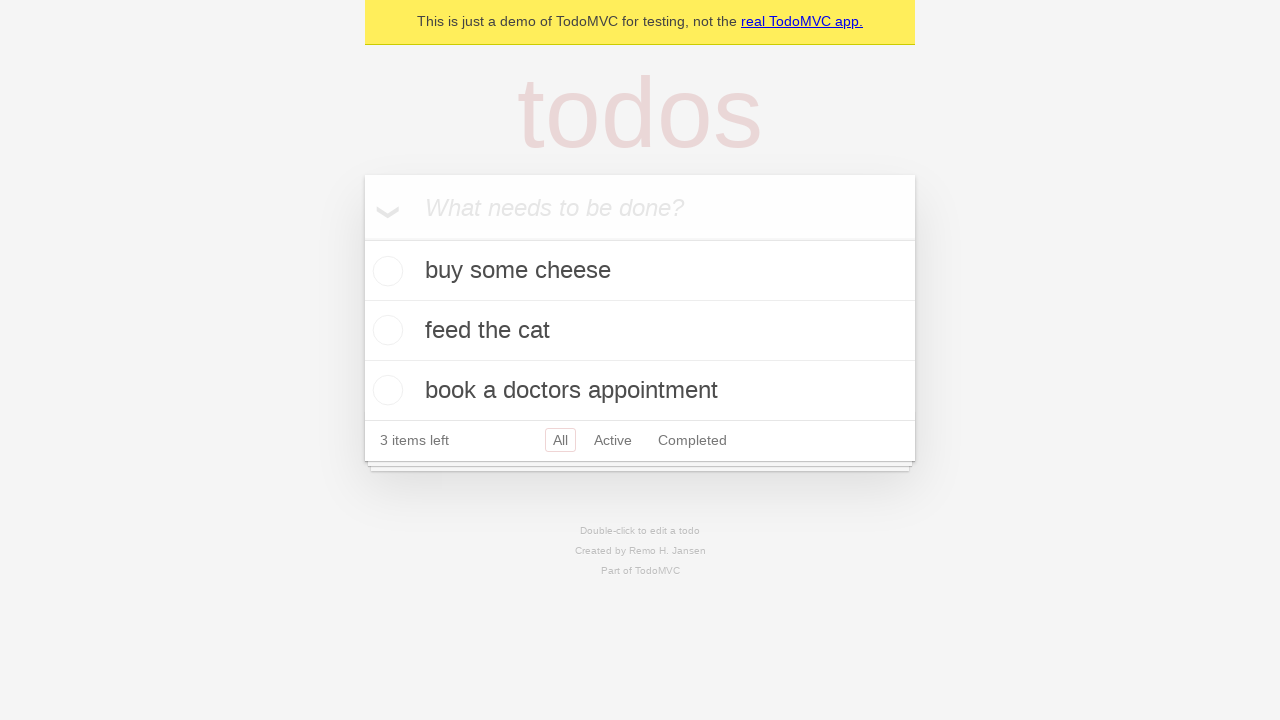

Waited for todo items to be visible
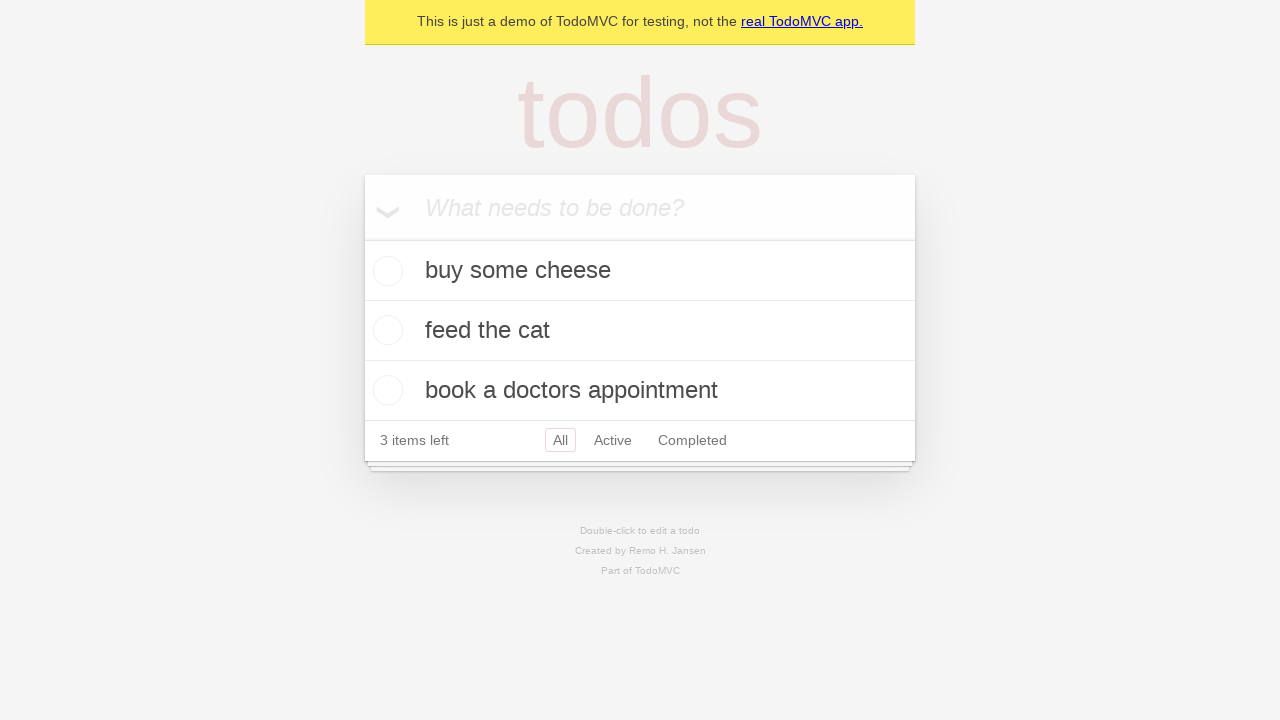

Marked second todo as completed at (385, 330) on internal:testid=[data-testid="todo-item"s] >> nth=1 >> internal:role=checkbox
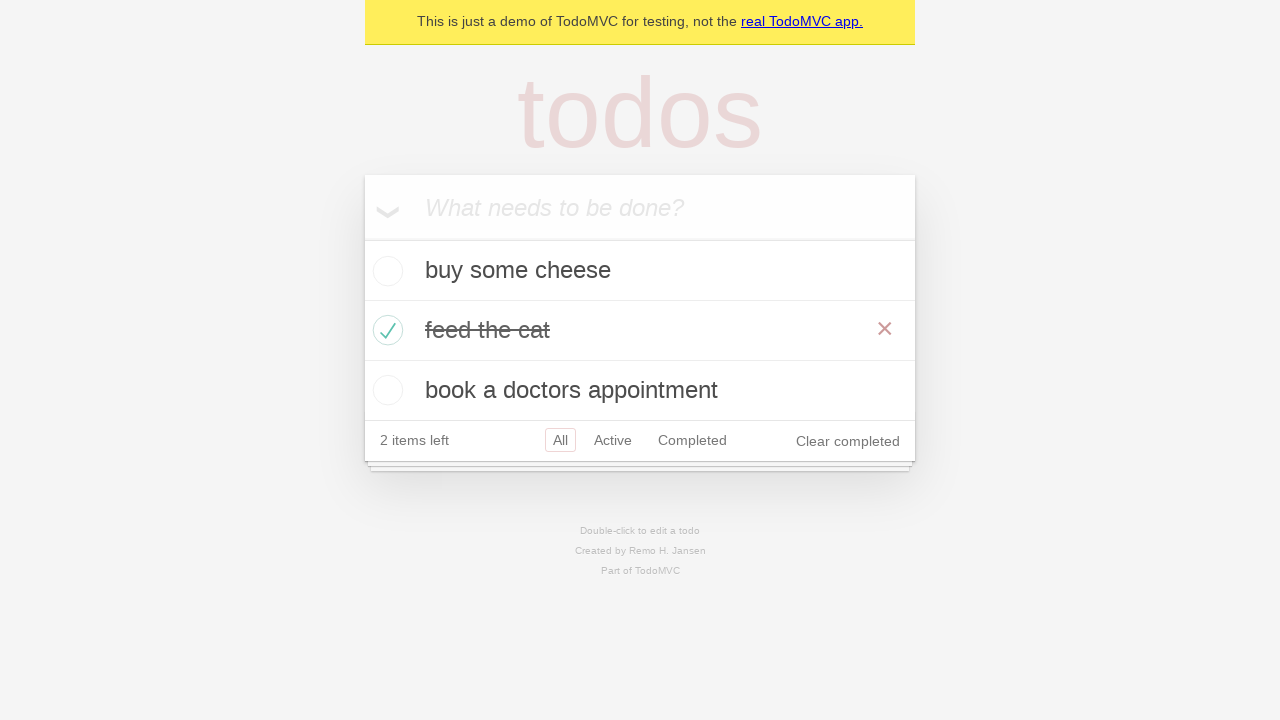

Clicked Completed filter to display only completed items at (692, 440) on internal:role=link[name="Completed"i]
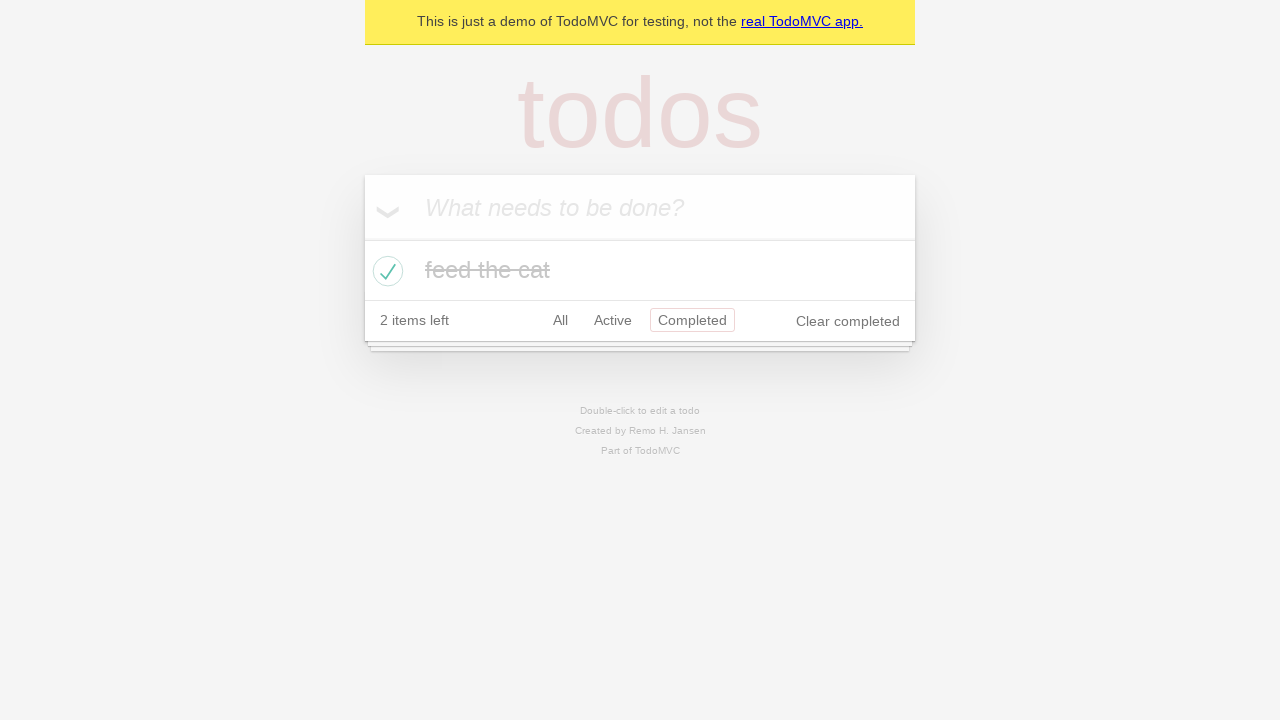

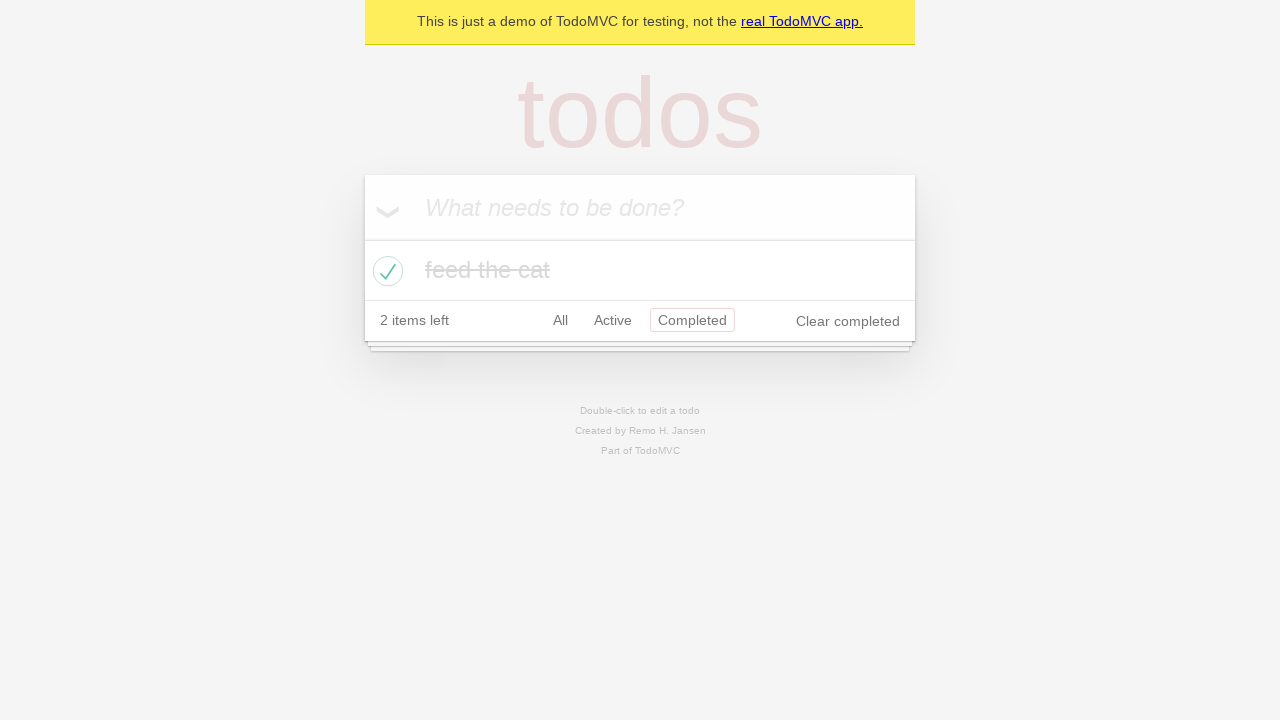